Tests dropdown select functionality by selecting Option 3, then Option 2, and verifying the final selection is displayed in the result

Starting URL: https://kristinek.github.io/site/examples/actions

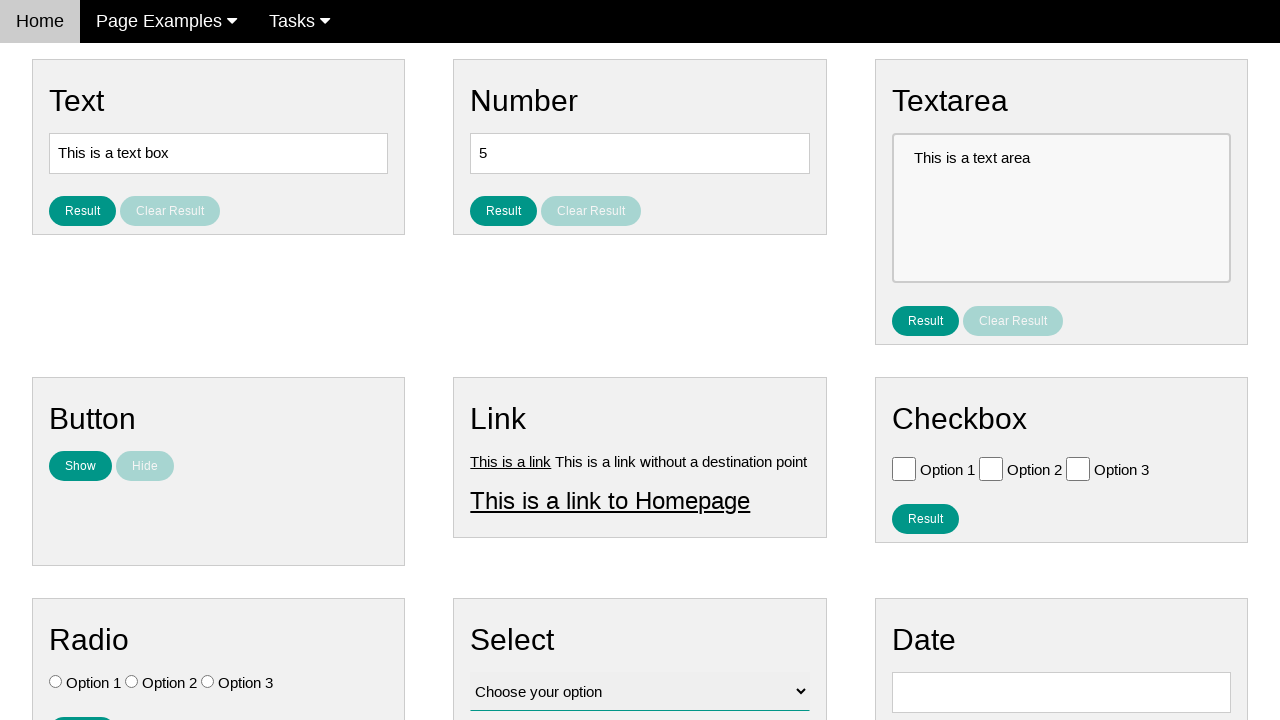

Selected Option 3 from dropdown on #vfb-12
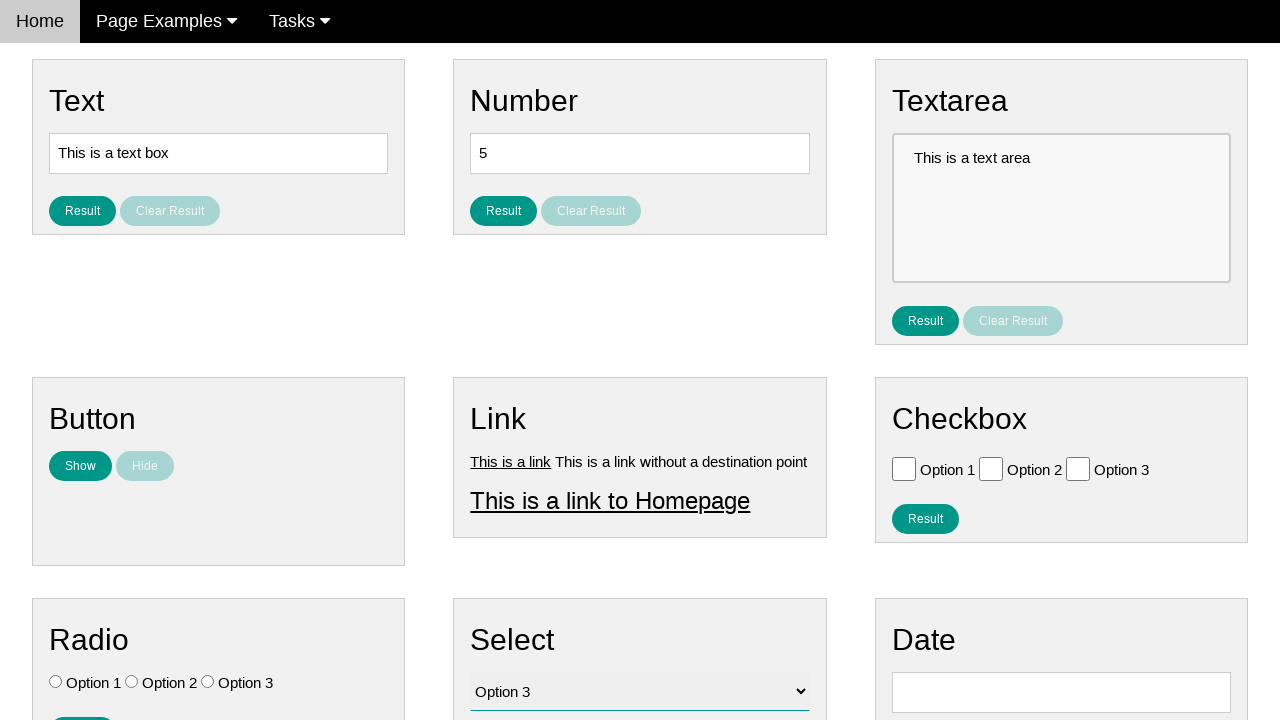

Selected Option 2 from dropdown on #vfb-12
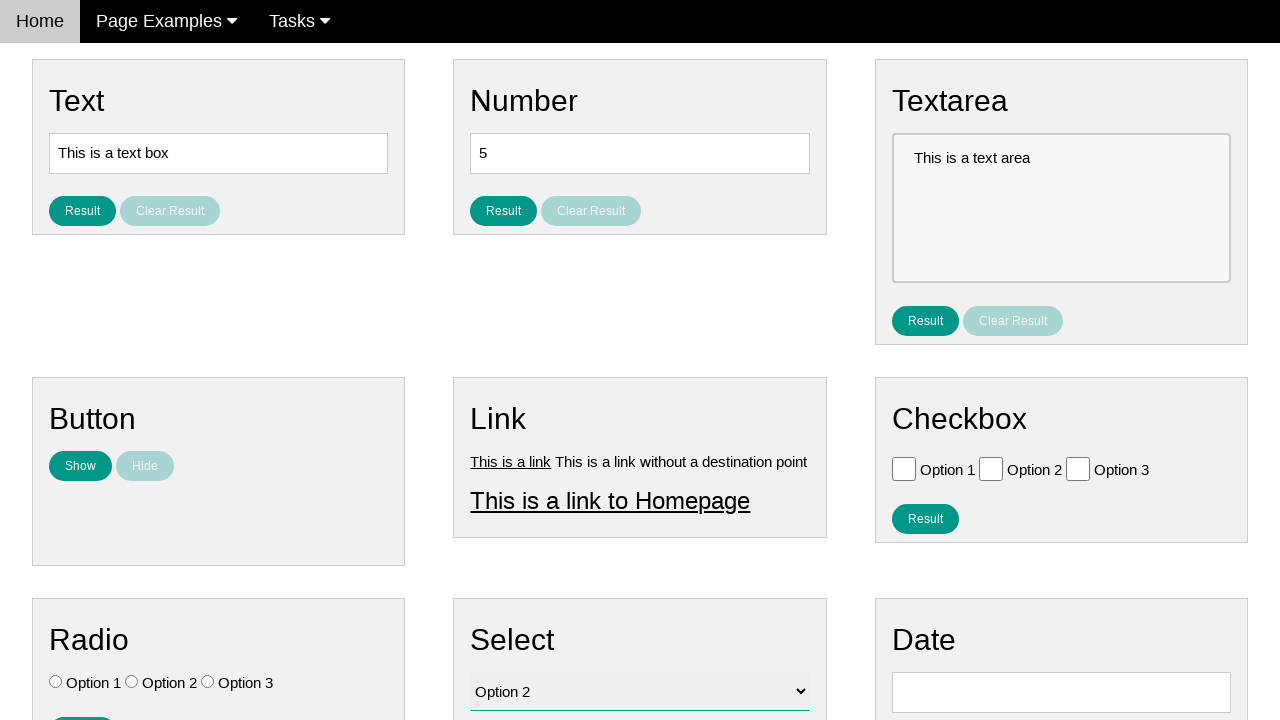

Clicked the result button for select at (504, 424) on #result_button_select
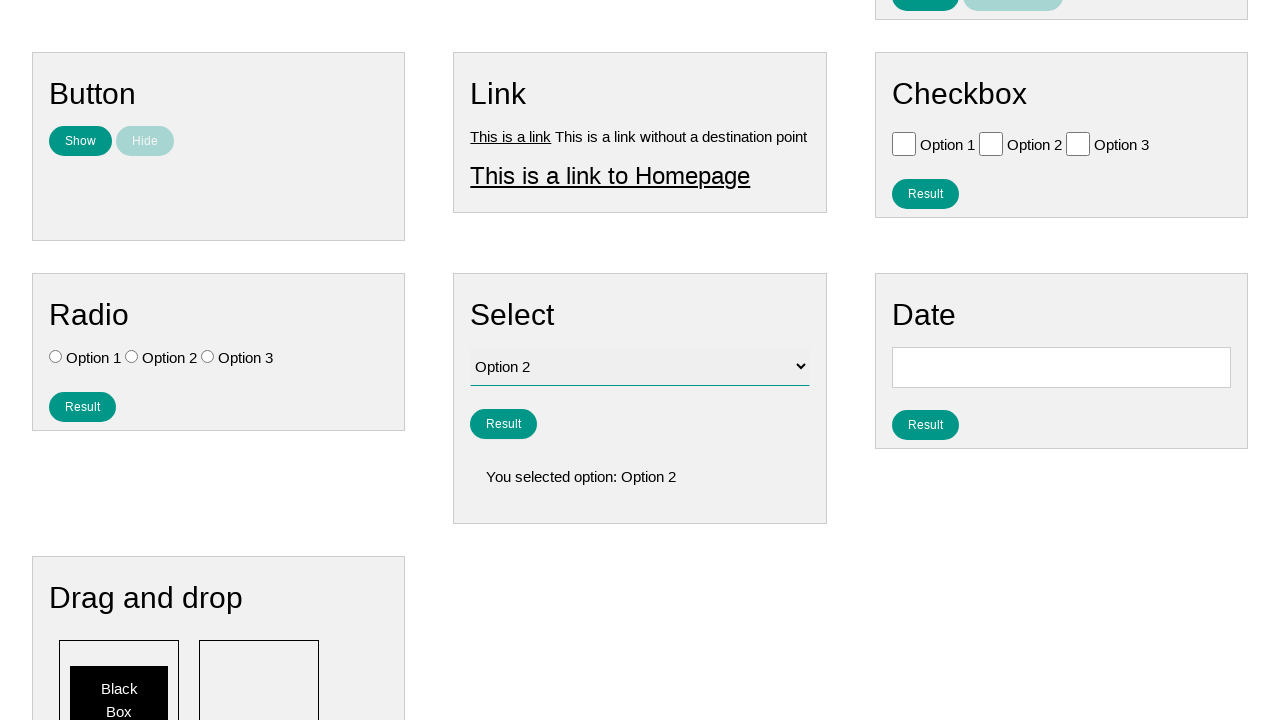

Result message element loaded
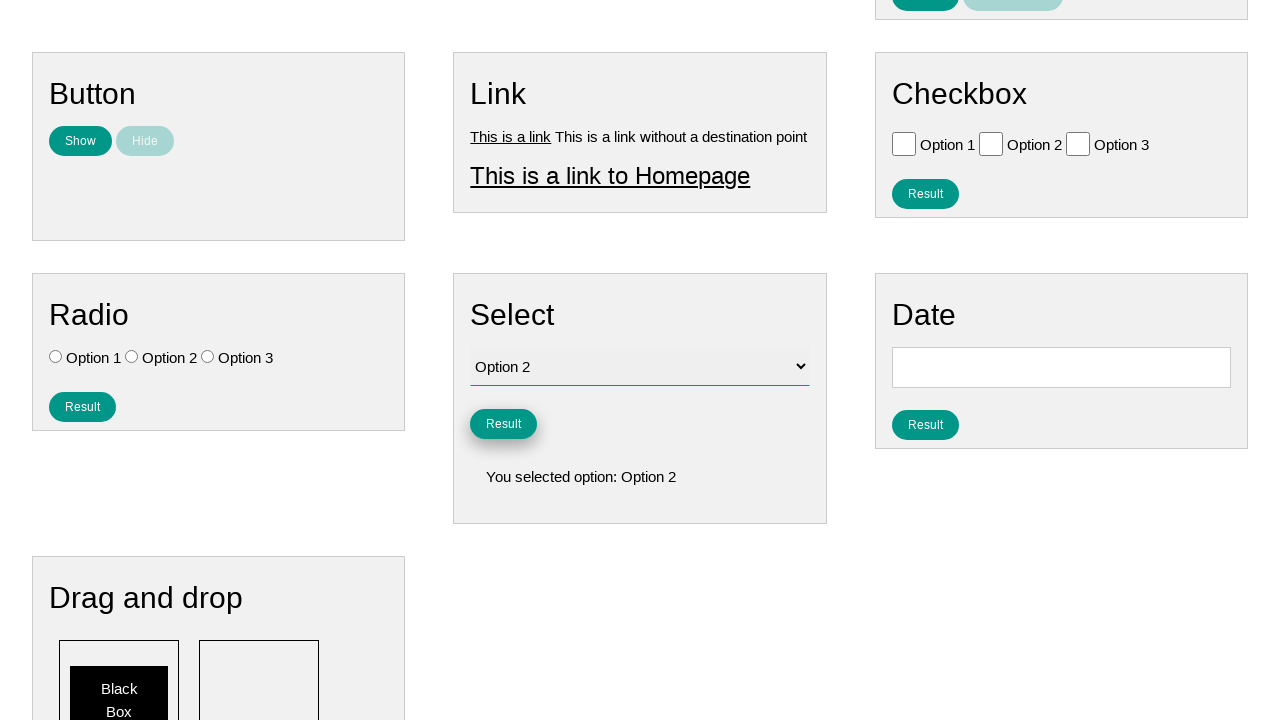

Retrieved result text: You selected option: Option 2
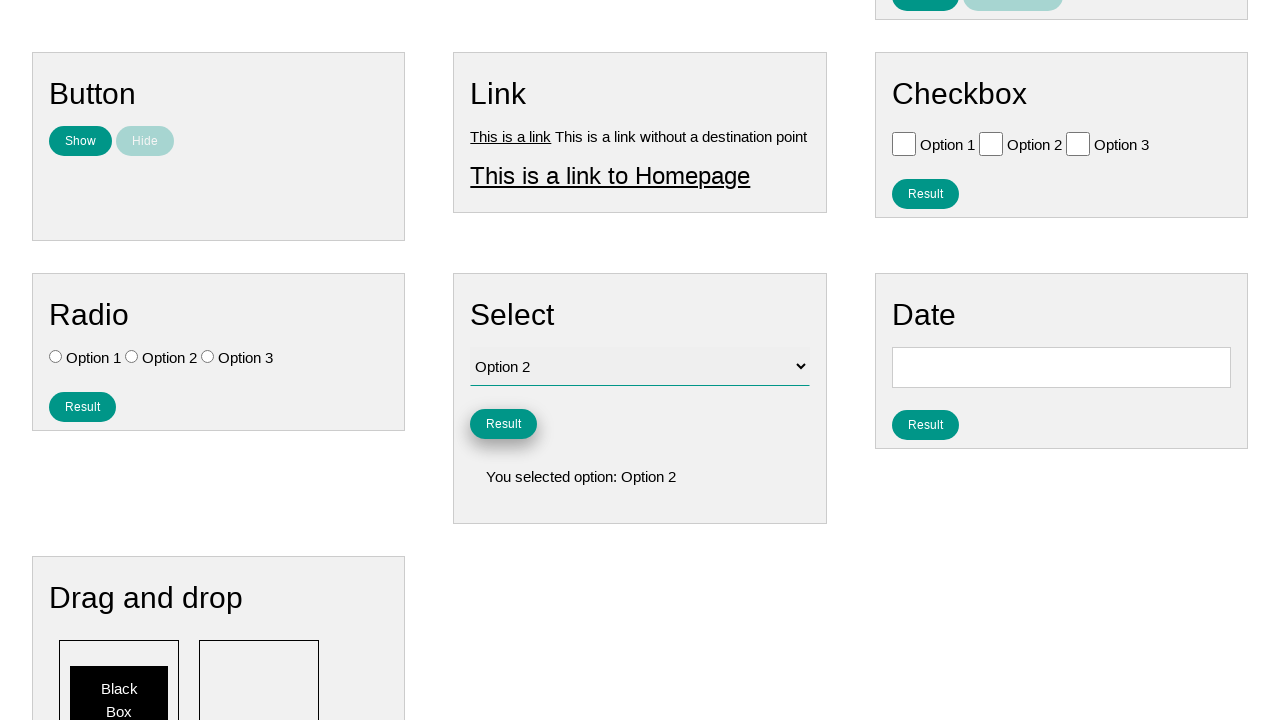

Verified final selection is 'Option 2'
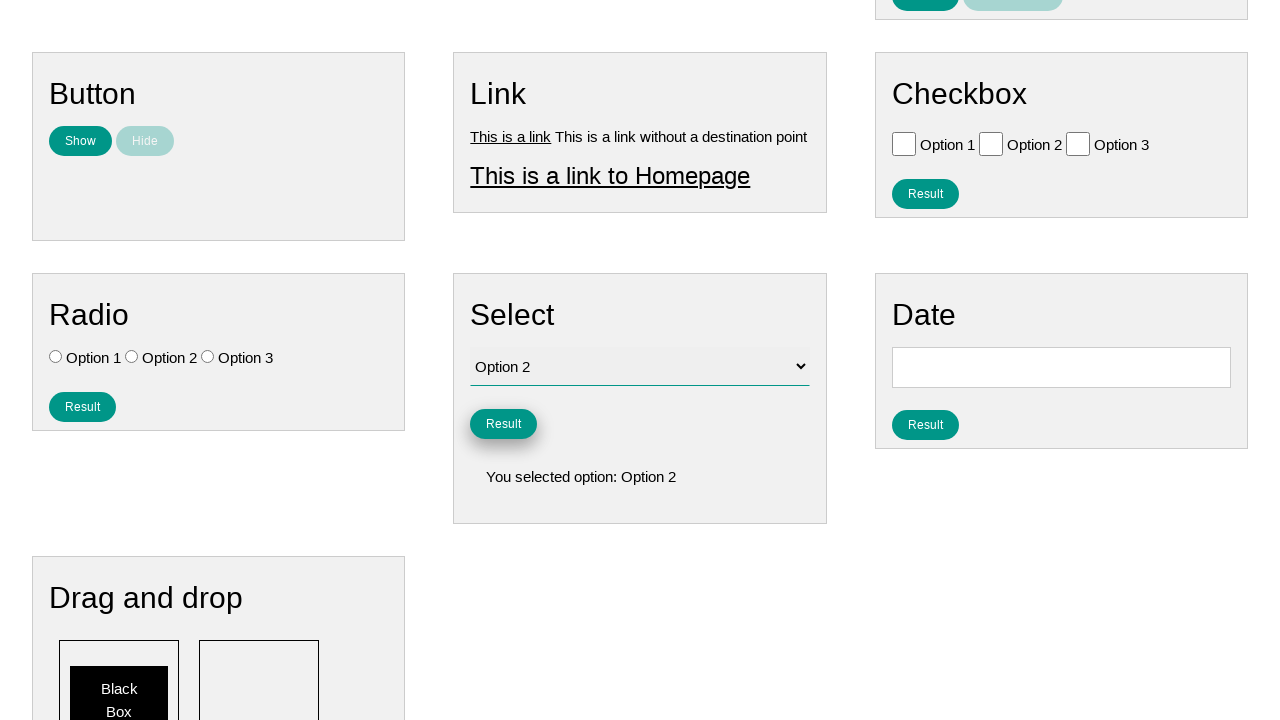

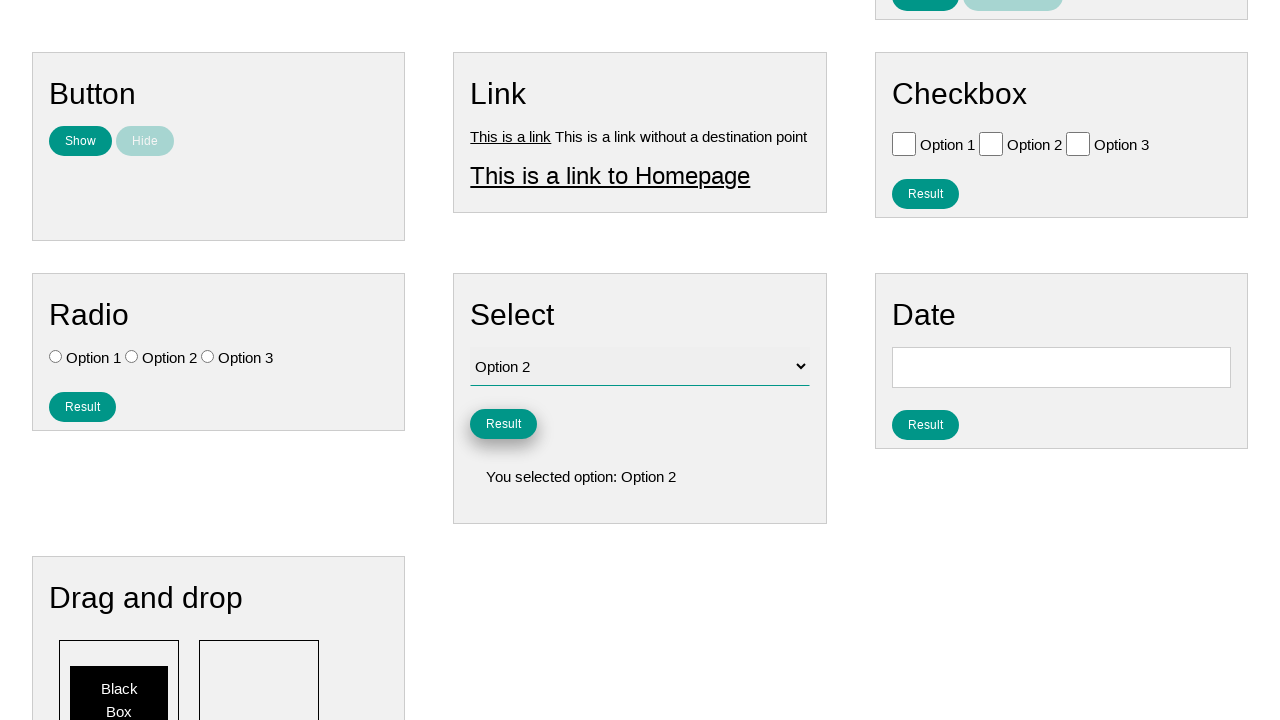